Tests selecting an option from a dropdown menu

Starting URL: https://wcaquino.me/cypress/componentes.html

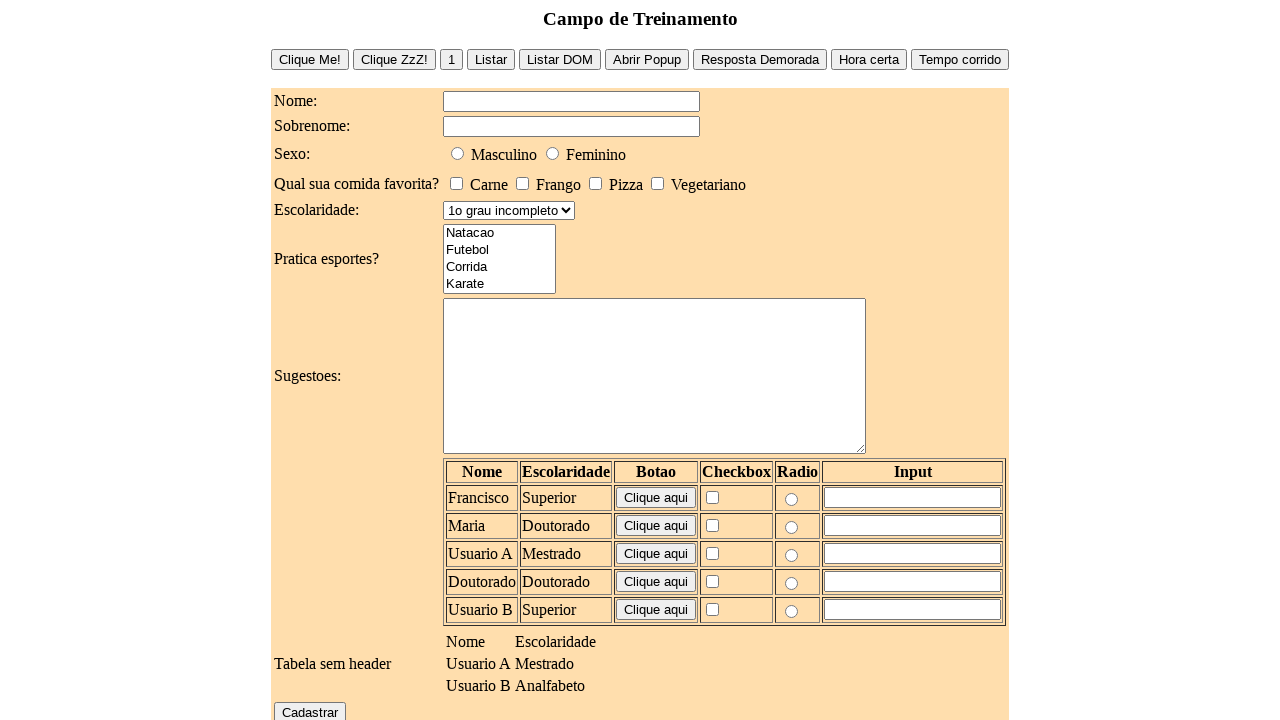

Navigated to dropdown test page
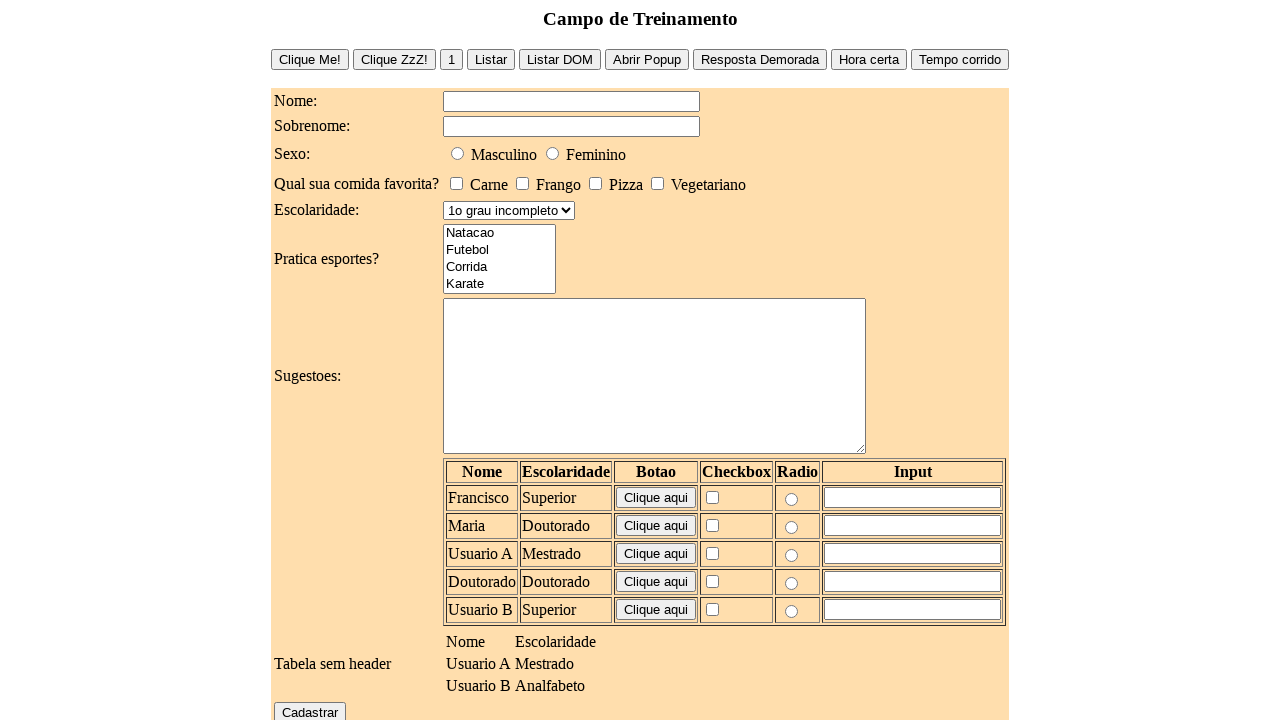

Selected 'doutorado' option from dropdown menu on #formEscolaridade
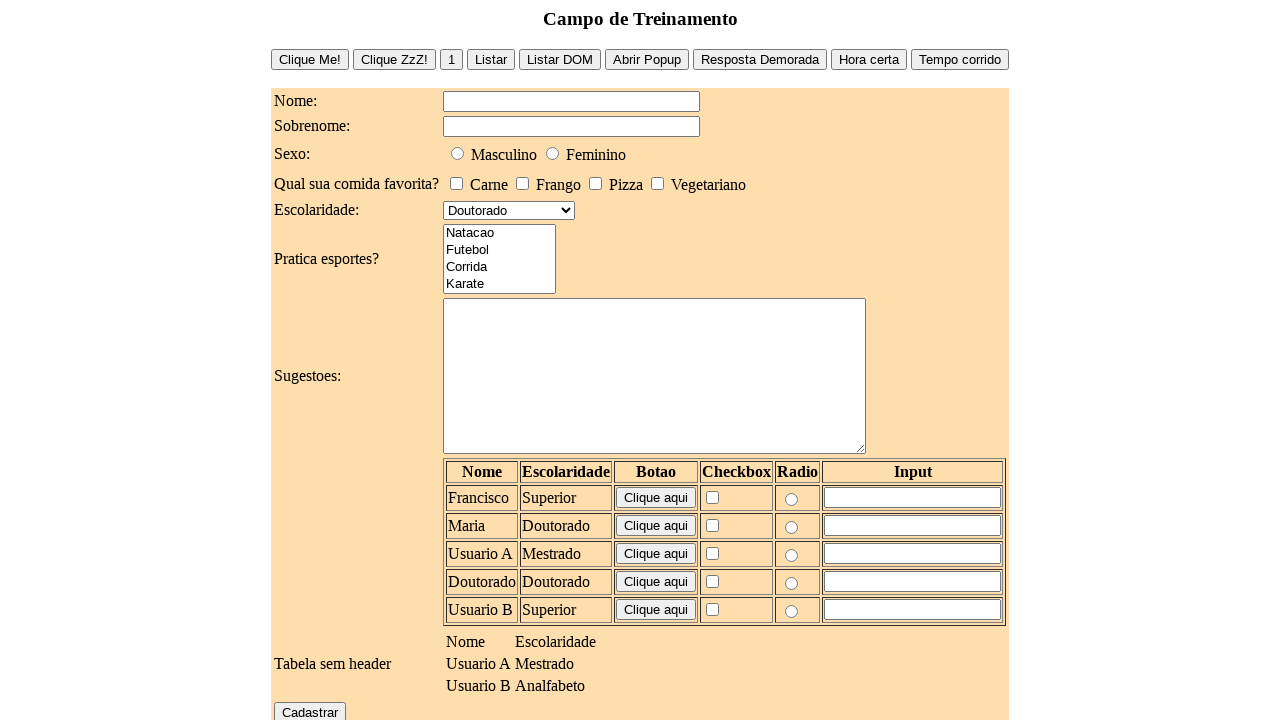

Verified that 'doutorado' option was successfully selected
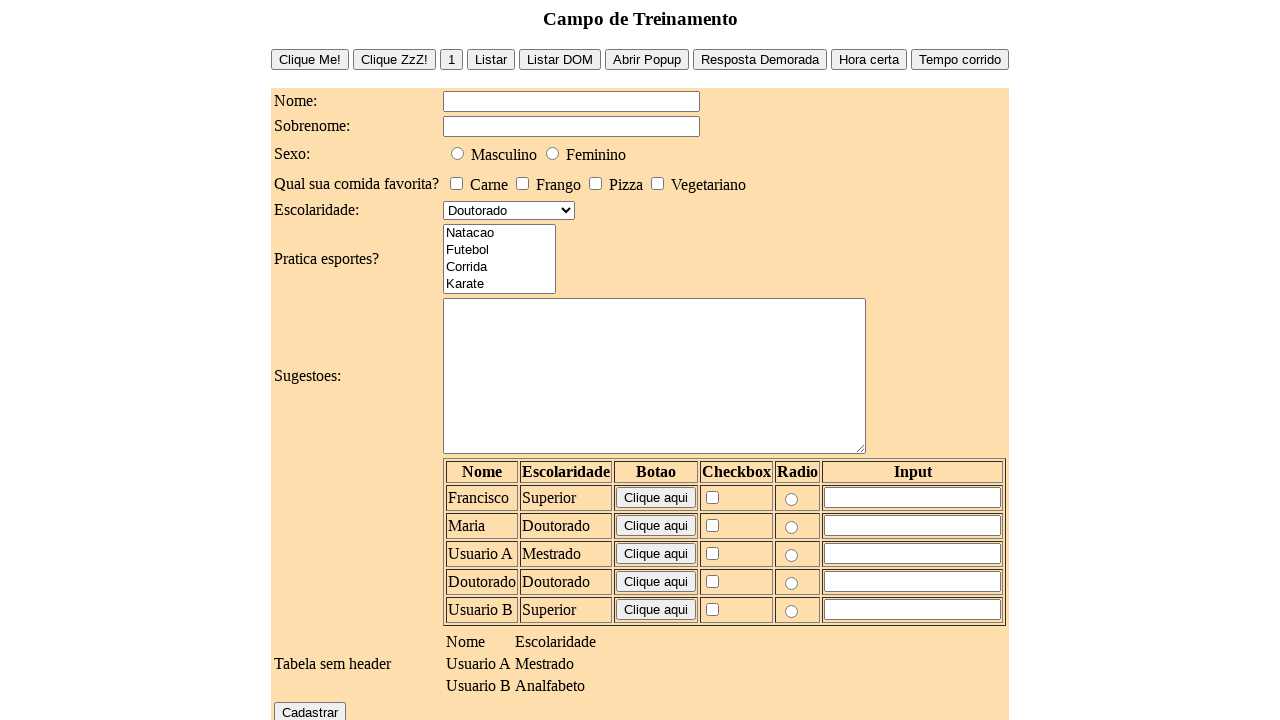

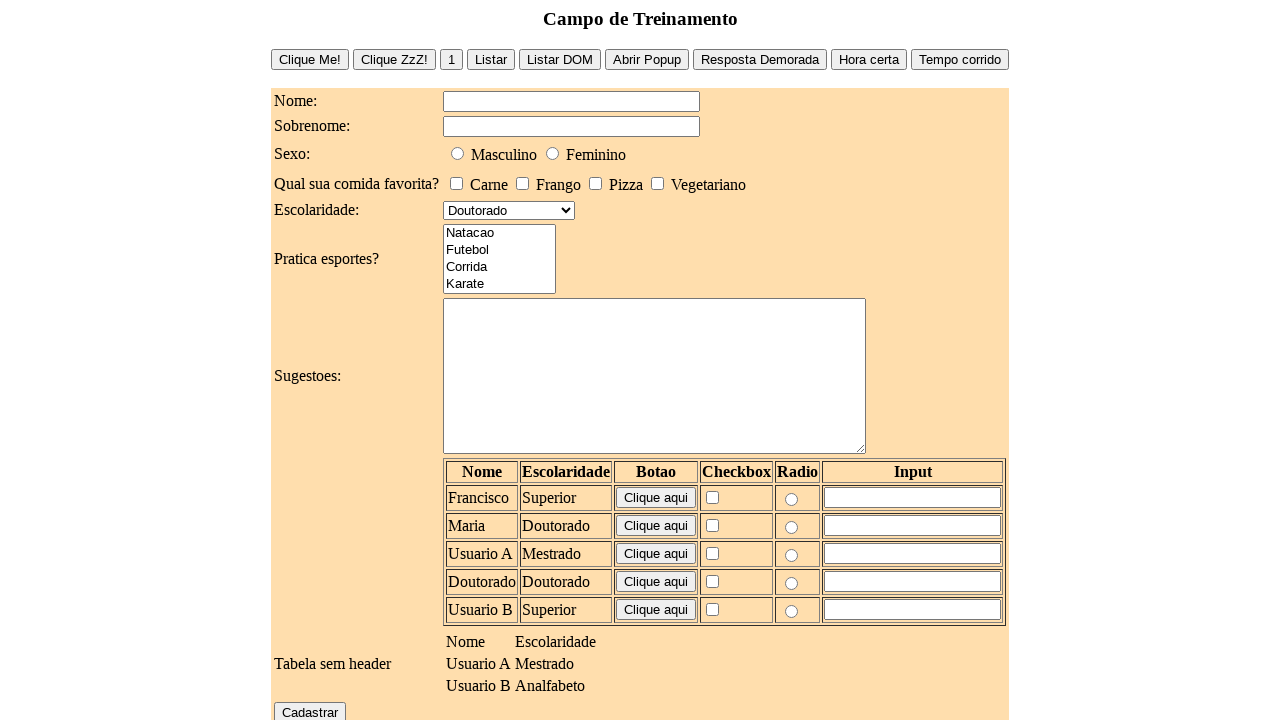